Tests registration form by filling required fields (first name, last name, email) and verifying successful registration message

Starting URL: http://suninjuly.github.io/registration1.html

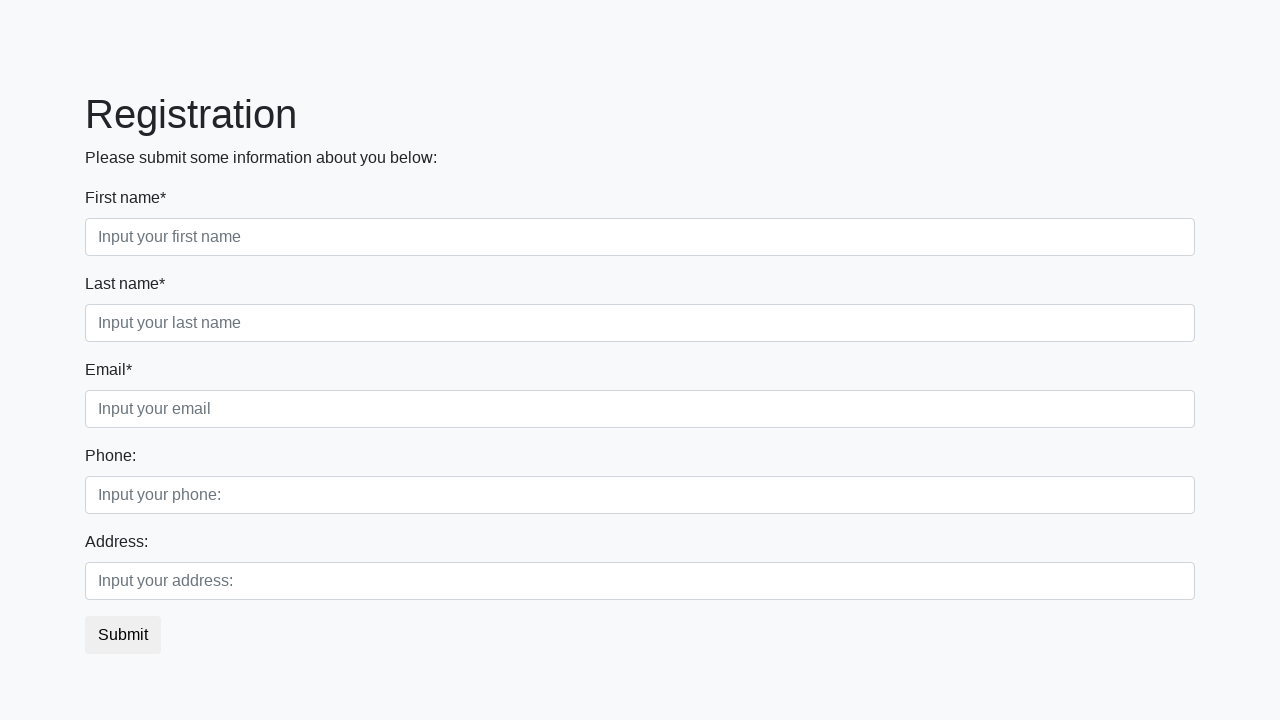

Navigated to registration form page
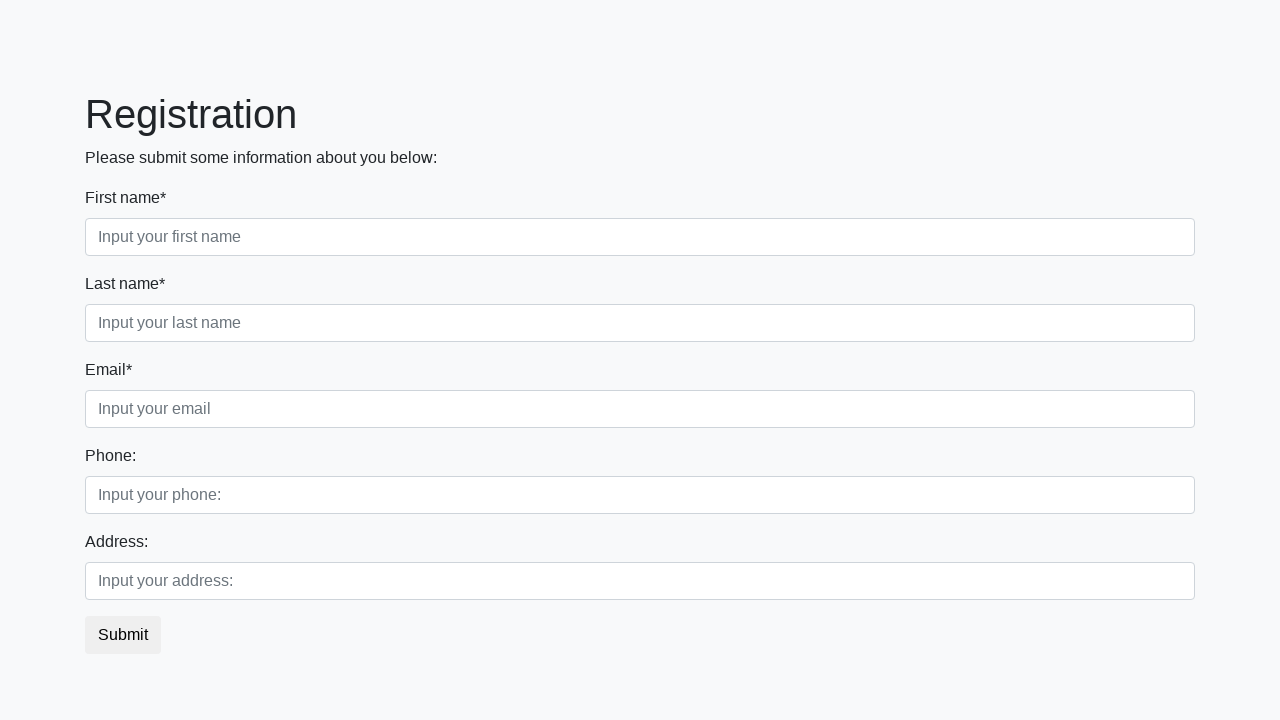

Filled first name field with 'John' on .form-control.first
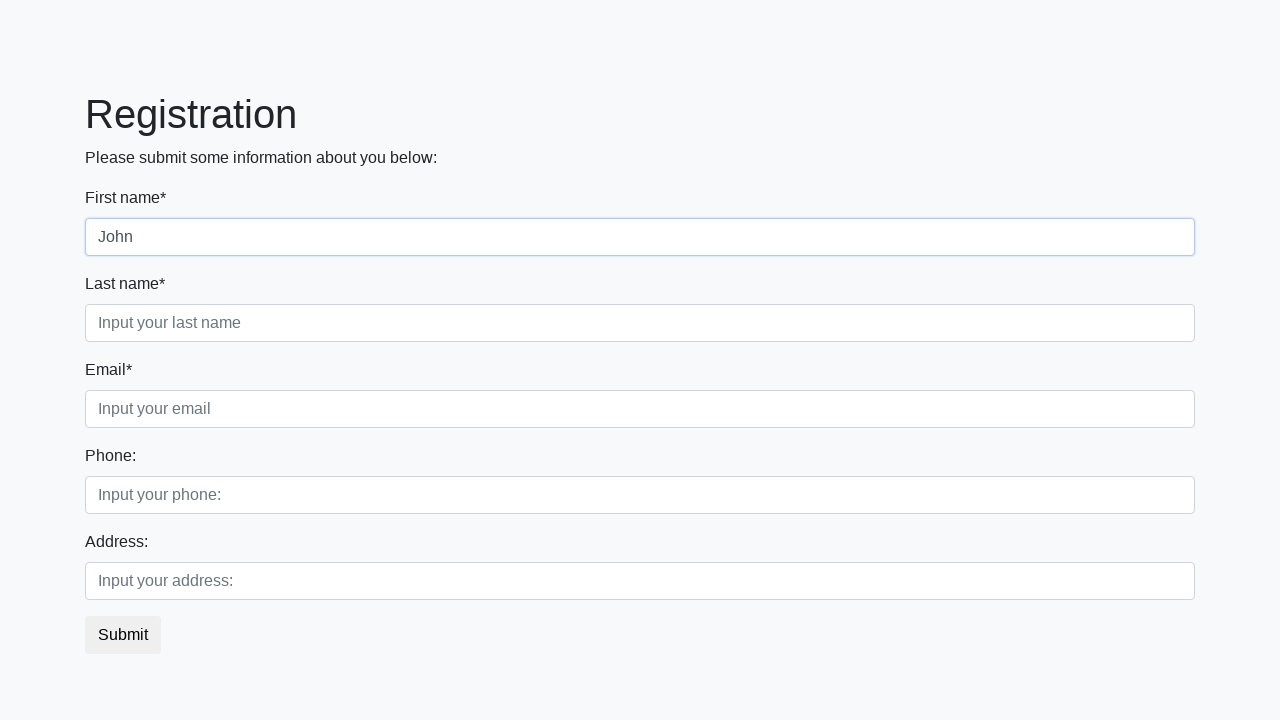

Filled last name field with 'Smith' on input[placeholder="Input your last name"]
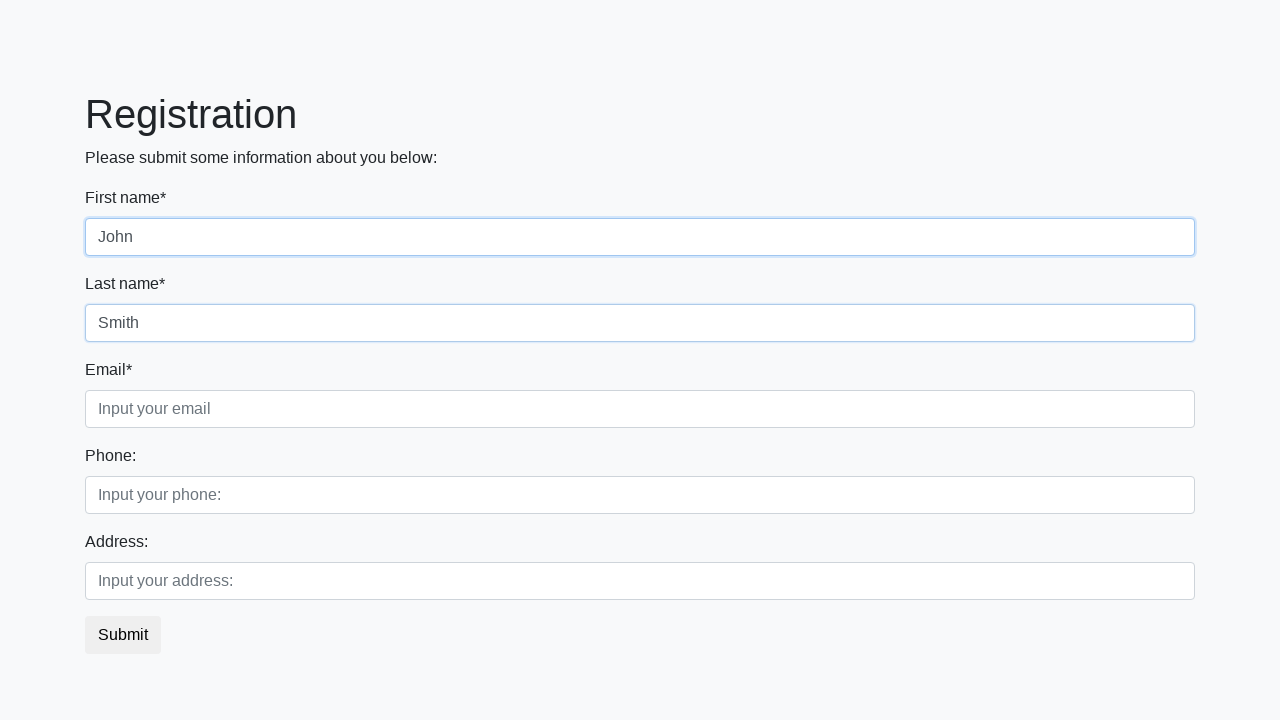

Filled email field with 'john.smith@example.com' on div:nth-child(3) input
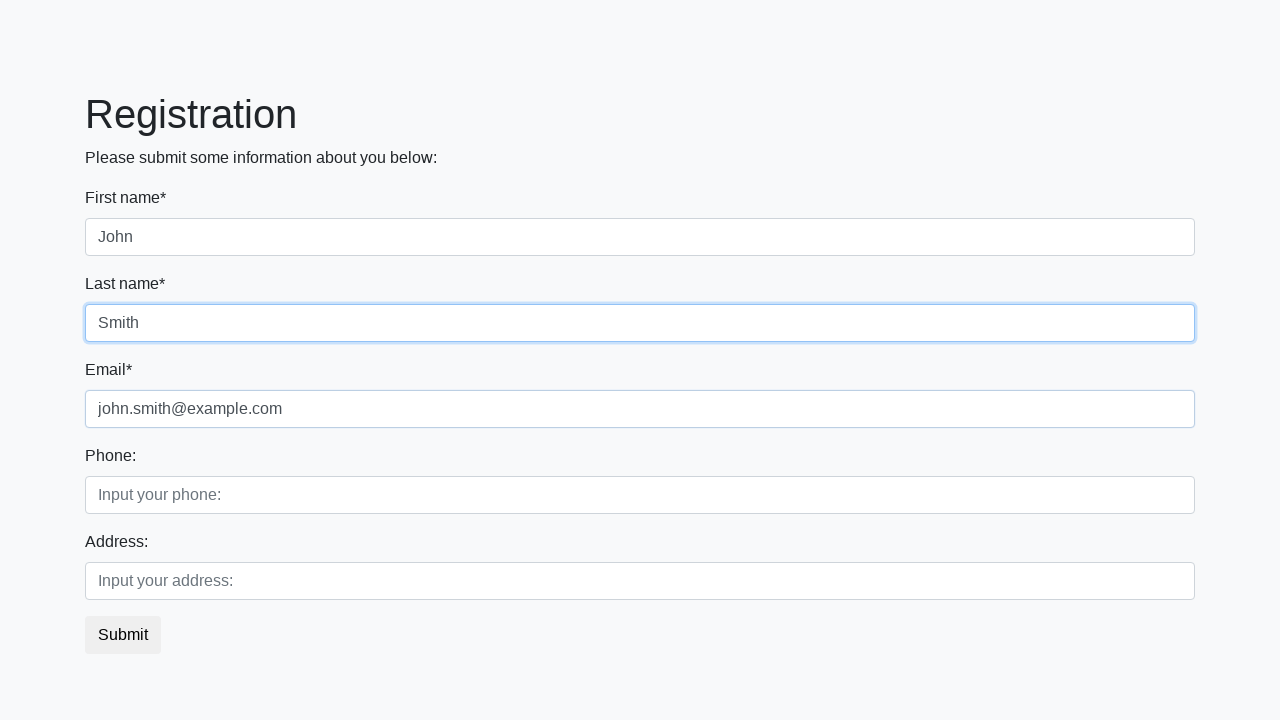

Clicked submit button to register at (123, 635) on button.btn
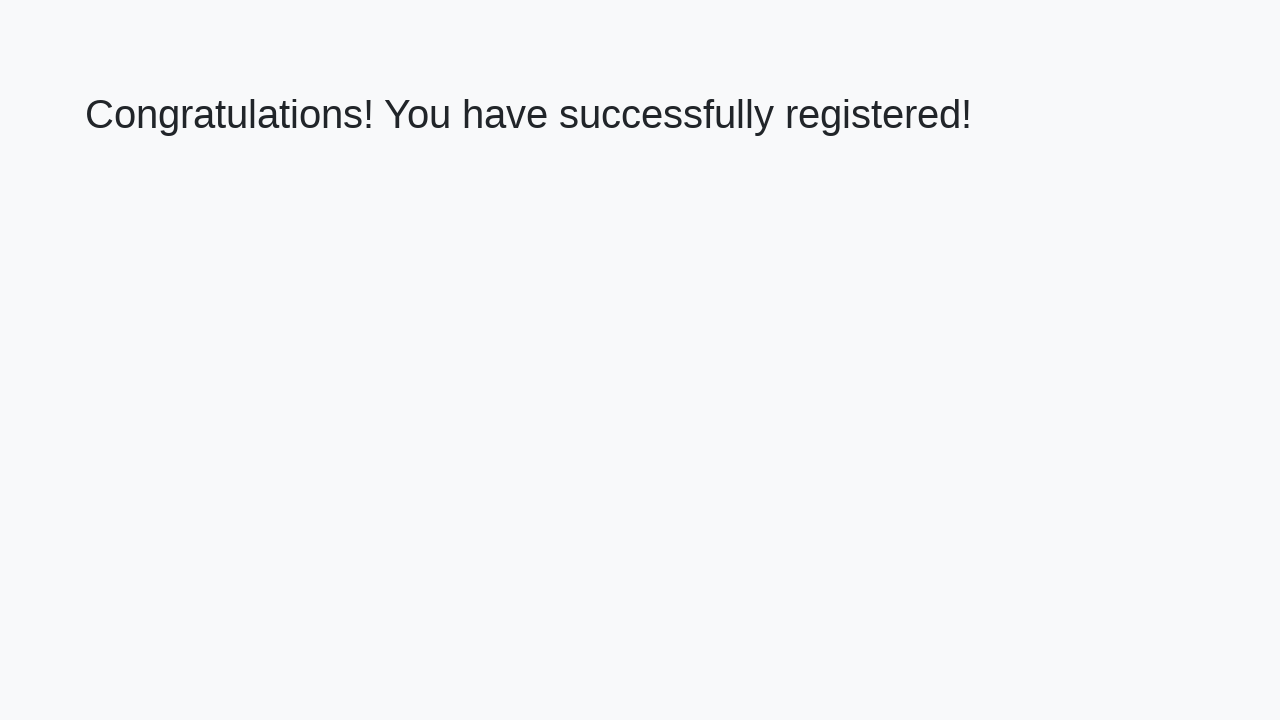

Success page loaded with heading element
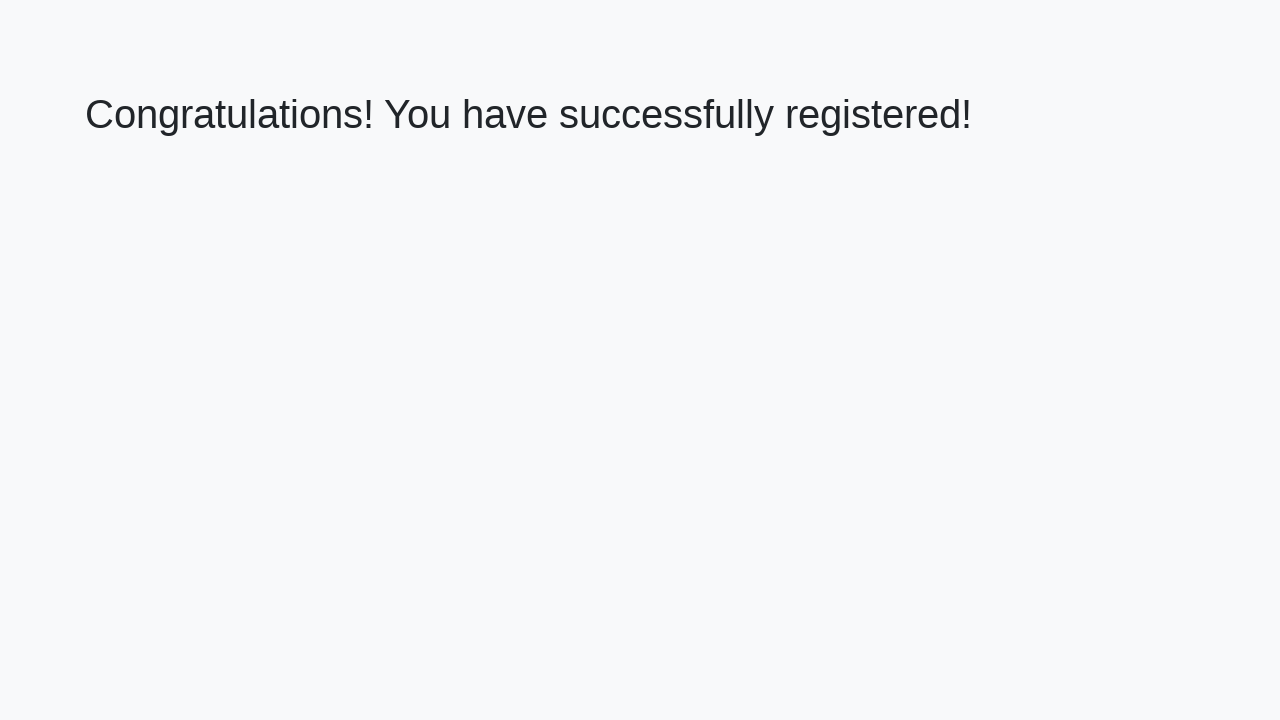

Retrieved welcome message text
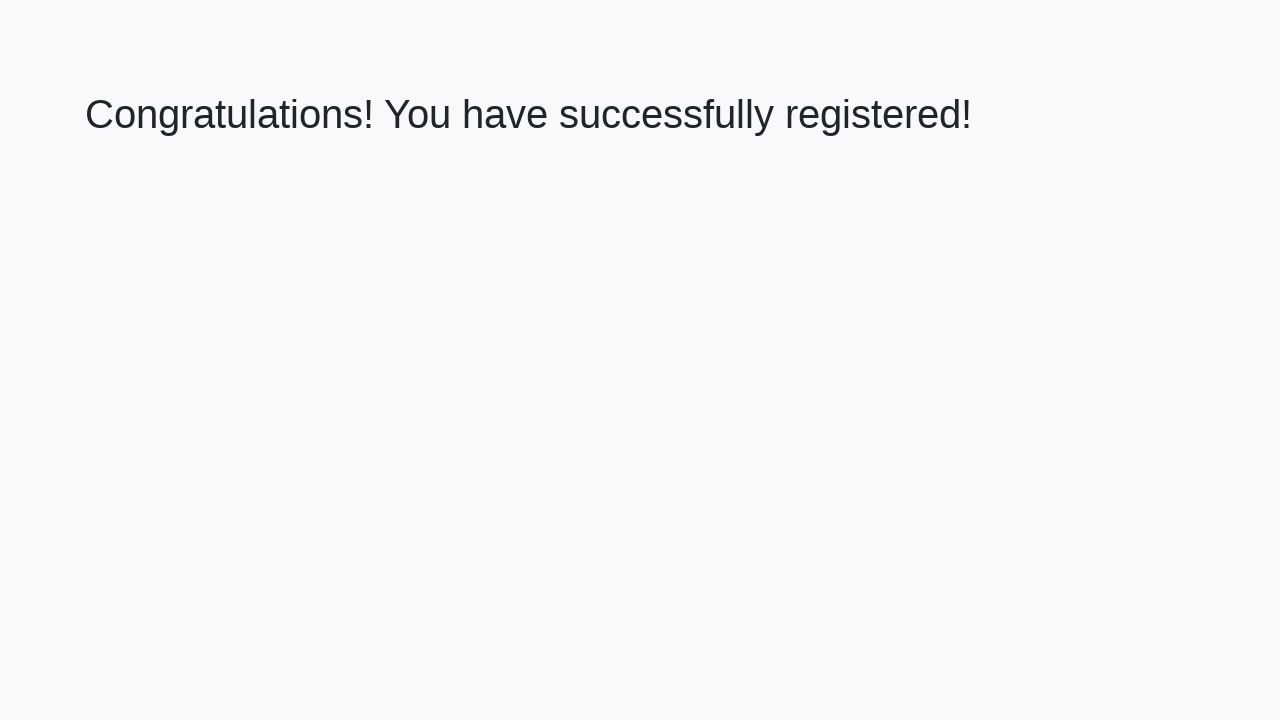

Verified successful registration message
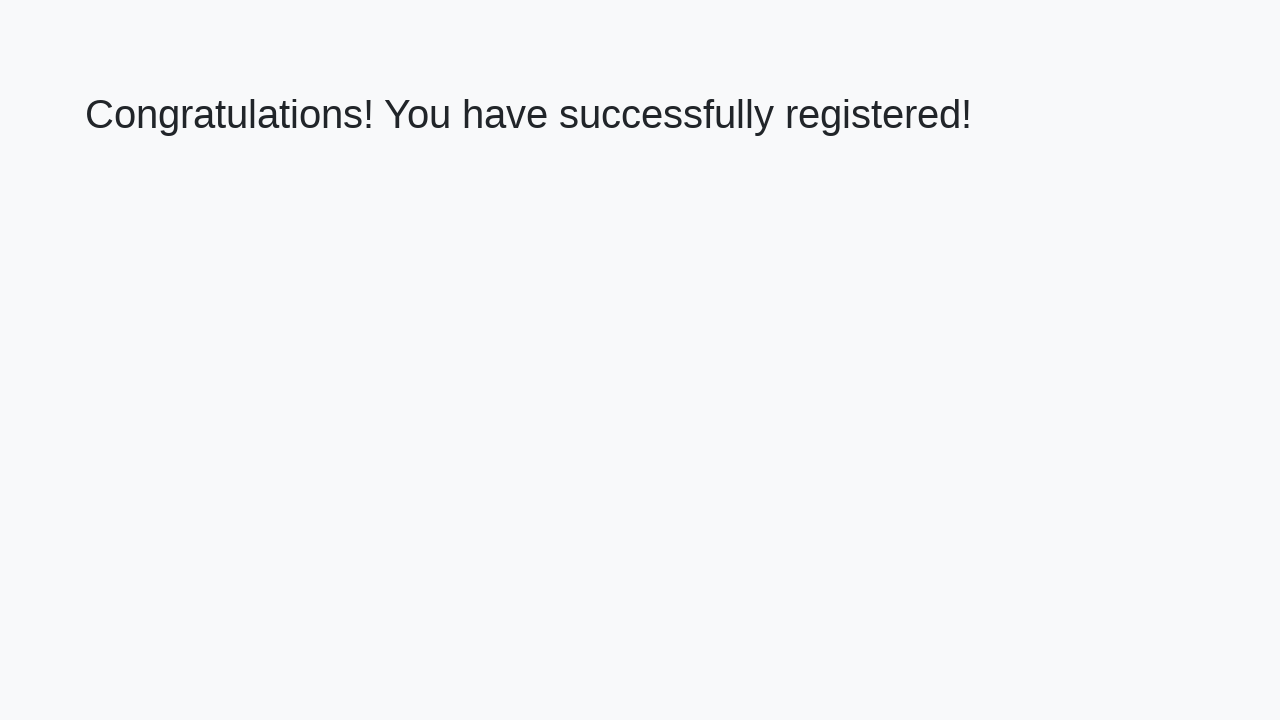

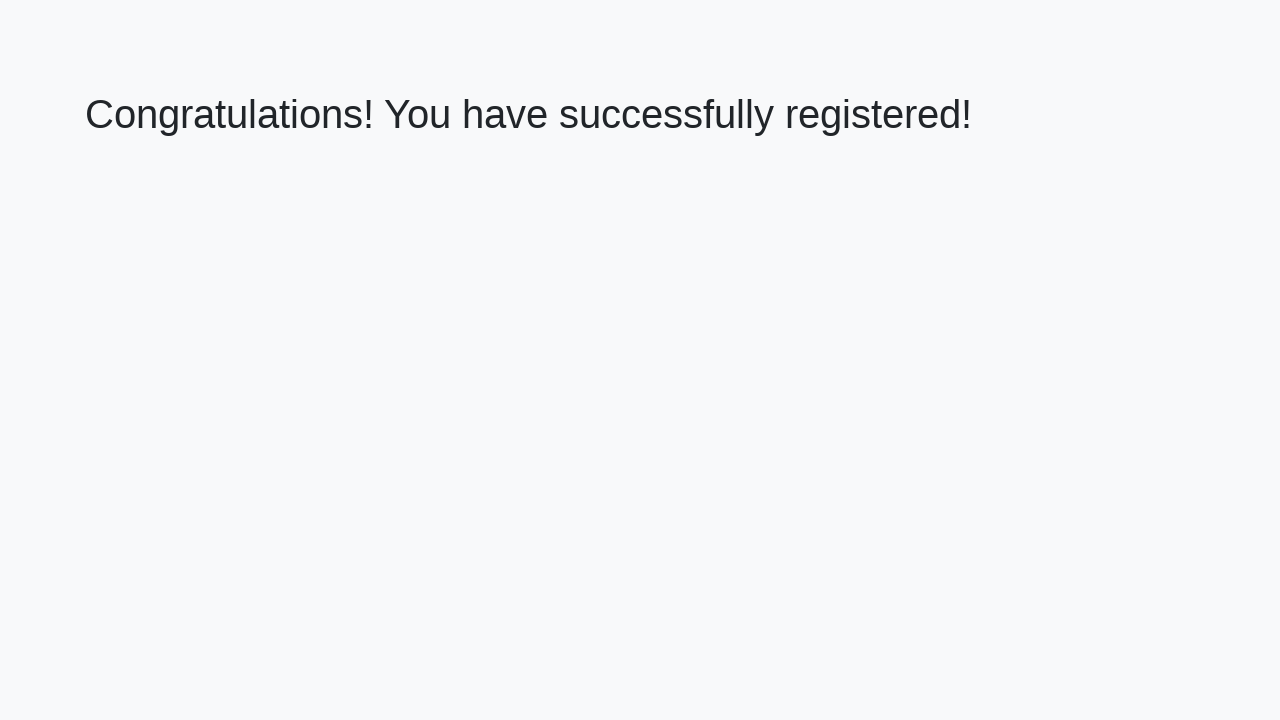